Tests a verification button click and waits for a success message to appear

Starting URL: http://suninjuly.github.io/wait1.html

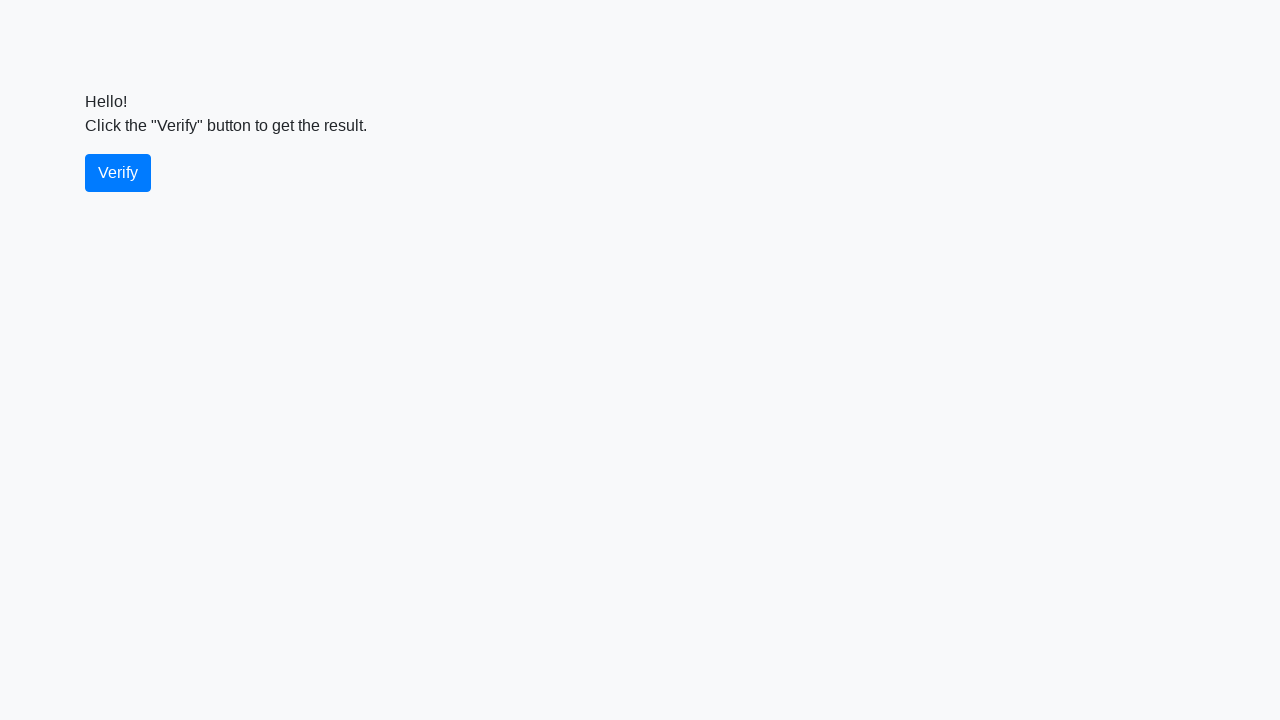

Clicked the verify button at (118, 173) on #verify
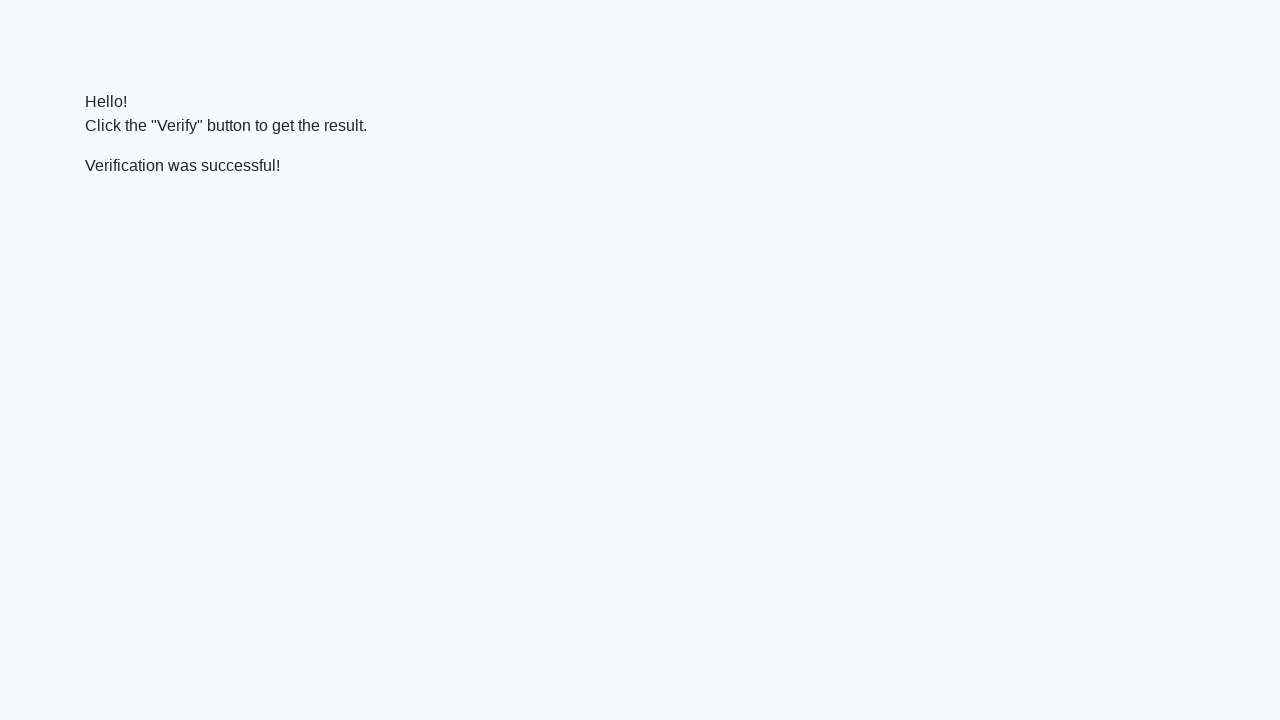

Success message element appeared
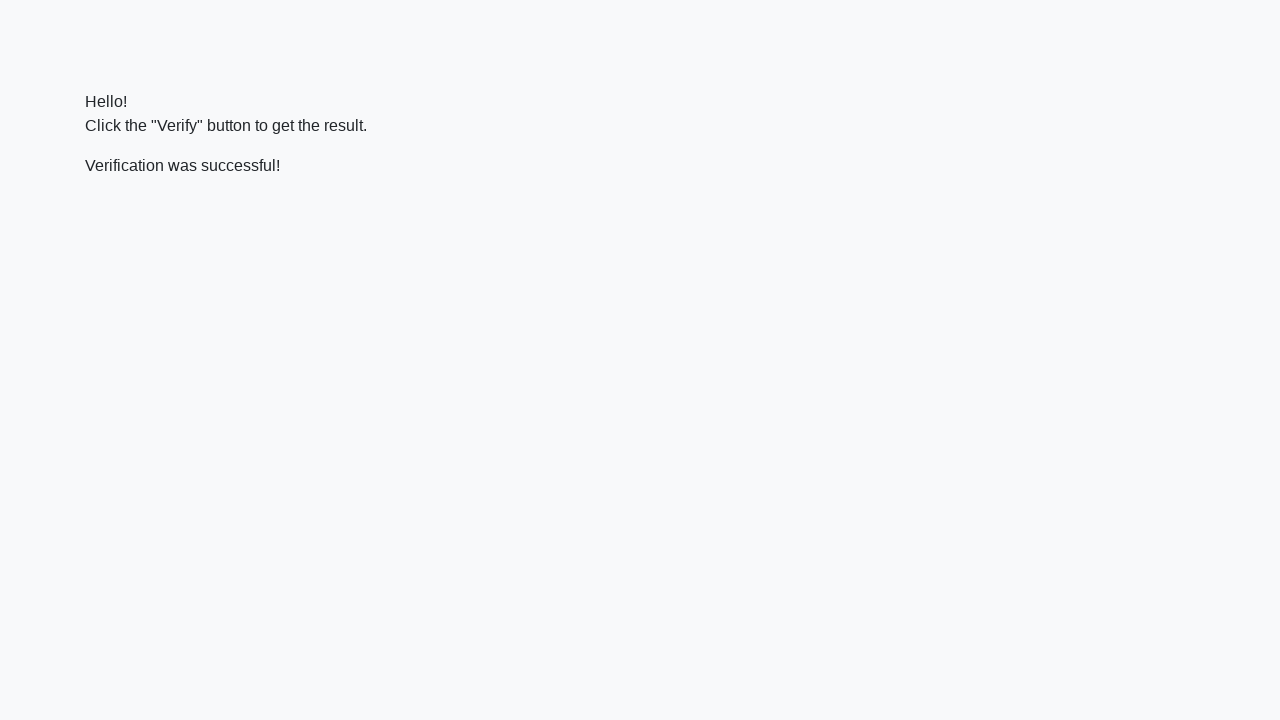

Verified success message text is 'Verification was successful!'
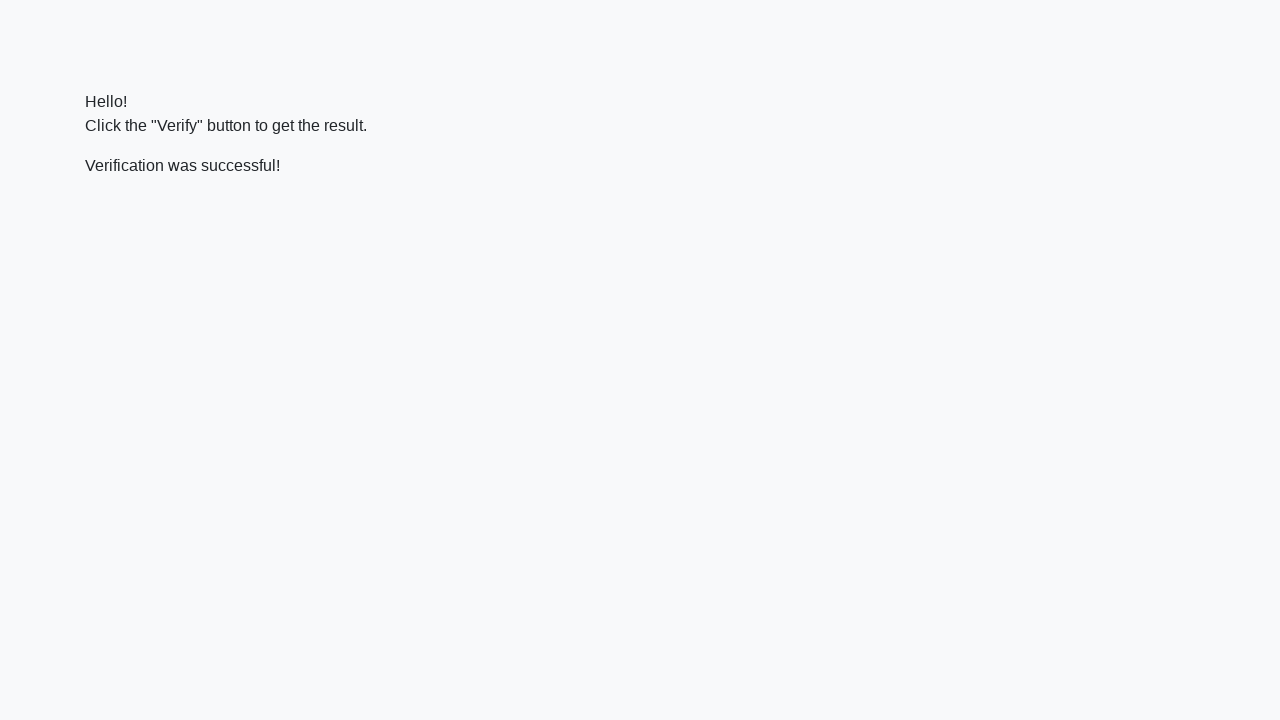

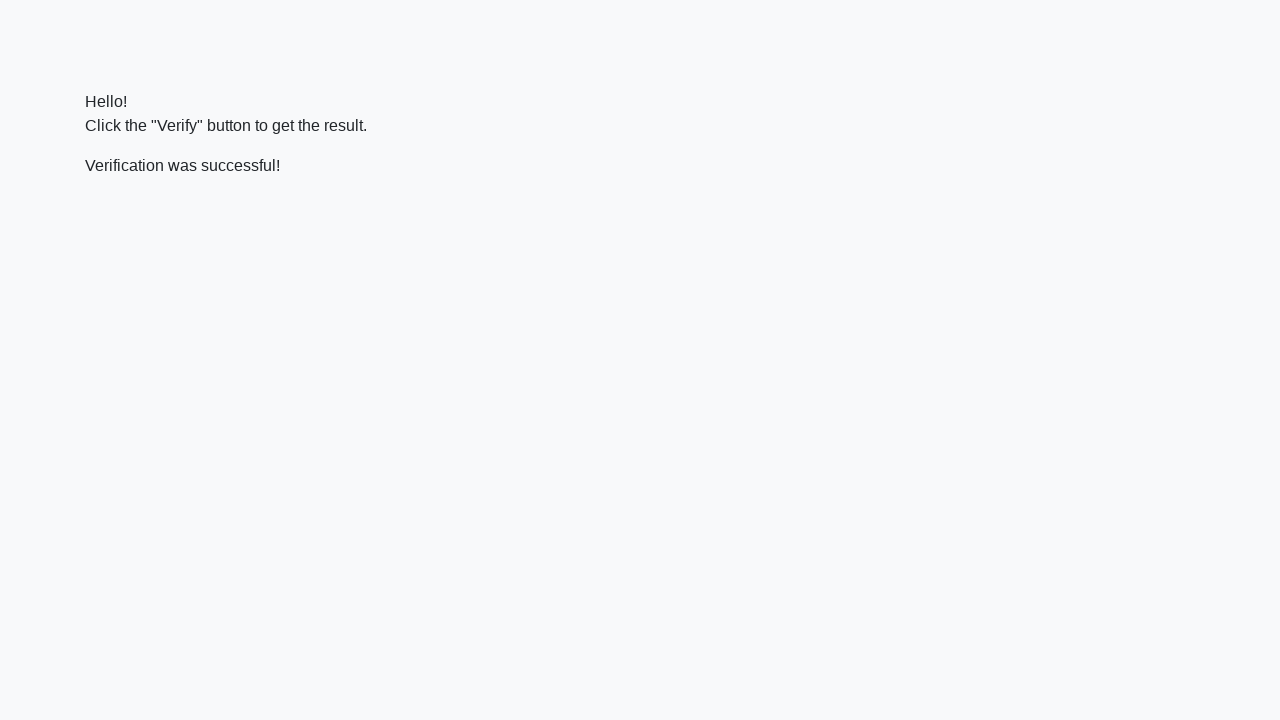